Tests various form controls including dropdowns, passenger count increment/decrement, origin/destination selection, autosuggest, and checkbox interactions

Starting URL: https://rahulshettyacademy.com/dropdownsPractise/

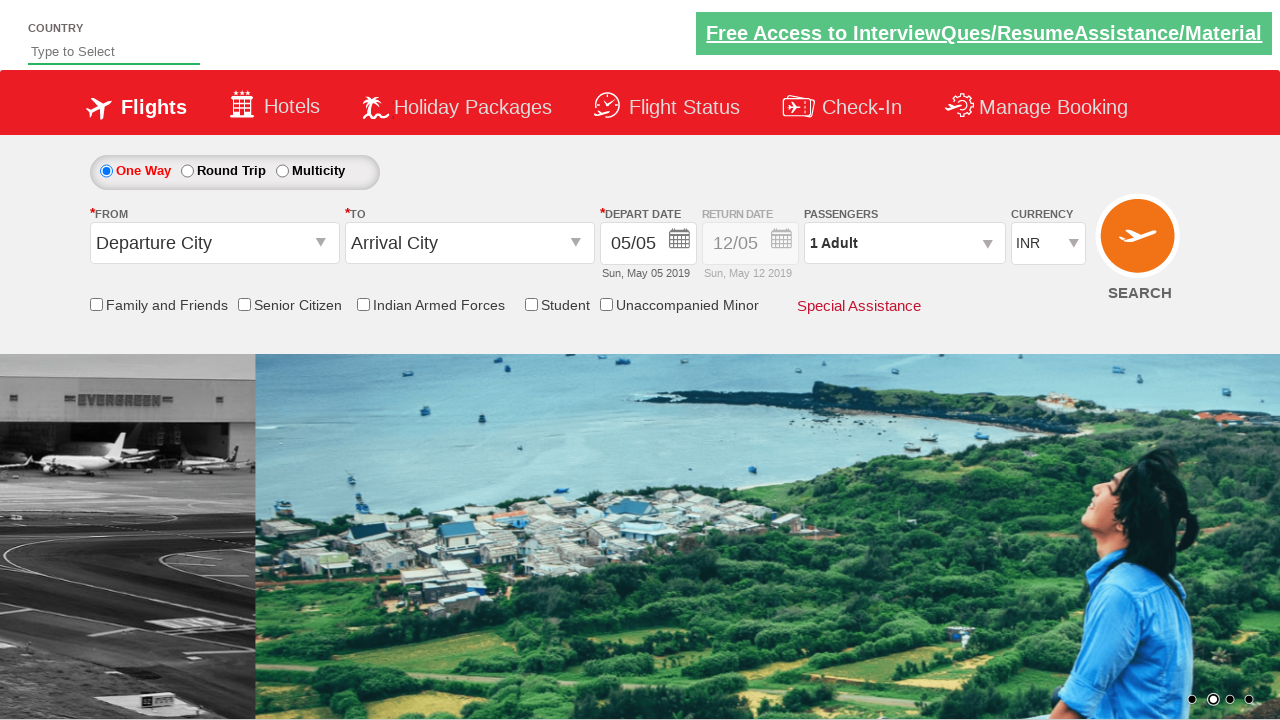

Selected currency dropdown option at index 2 on #ctl00_mainContent_DropDownListCurrency
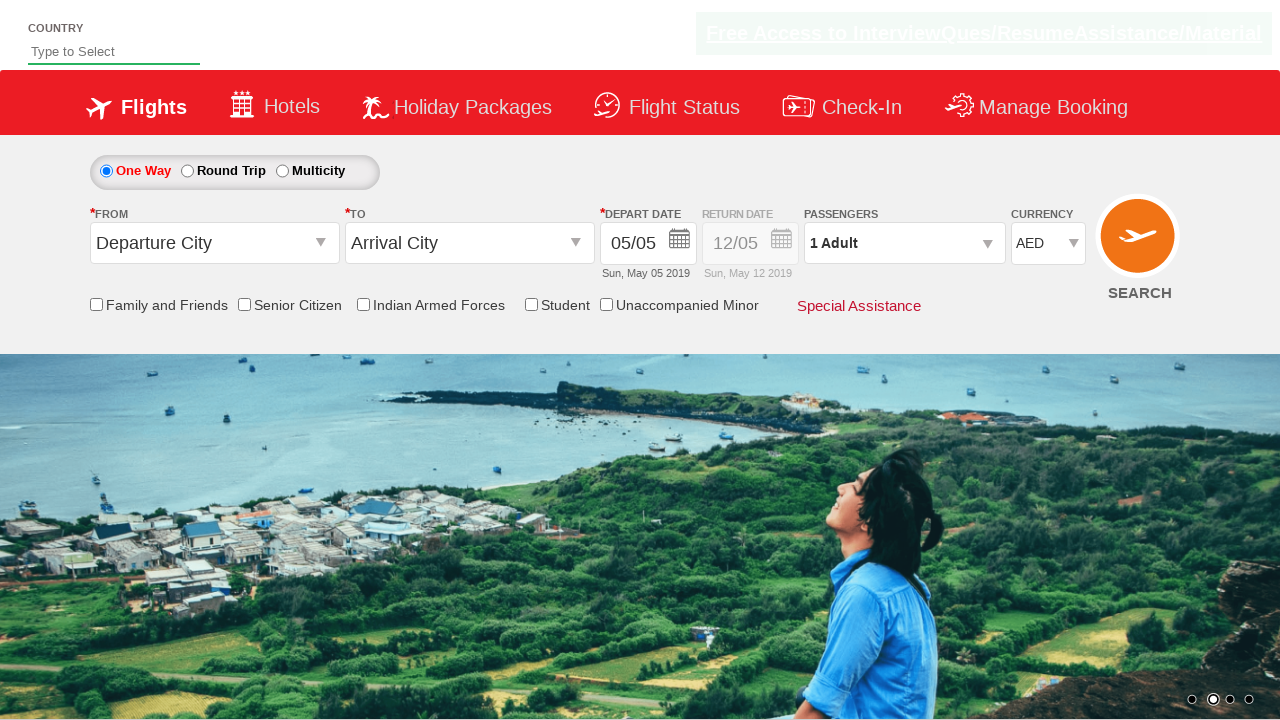

Selected USD from currency dropdown on #ctl00_mainContent_DropDownListCurrency
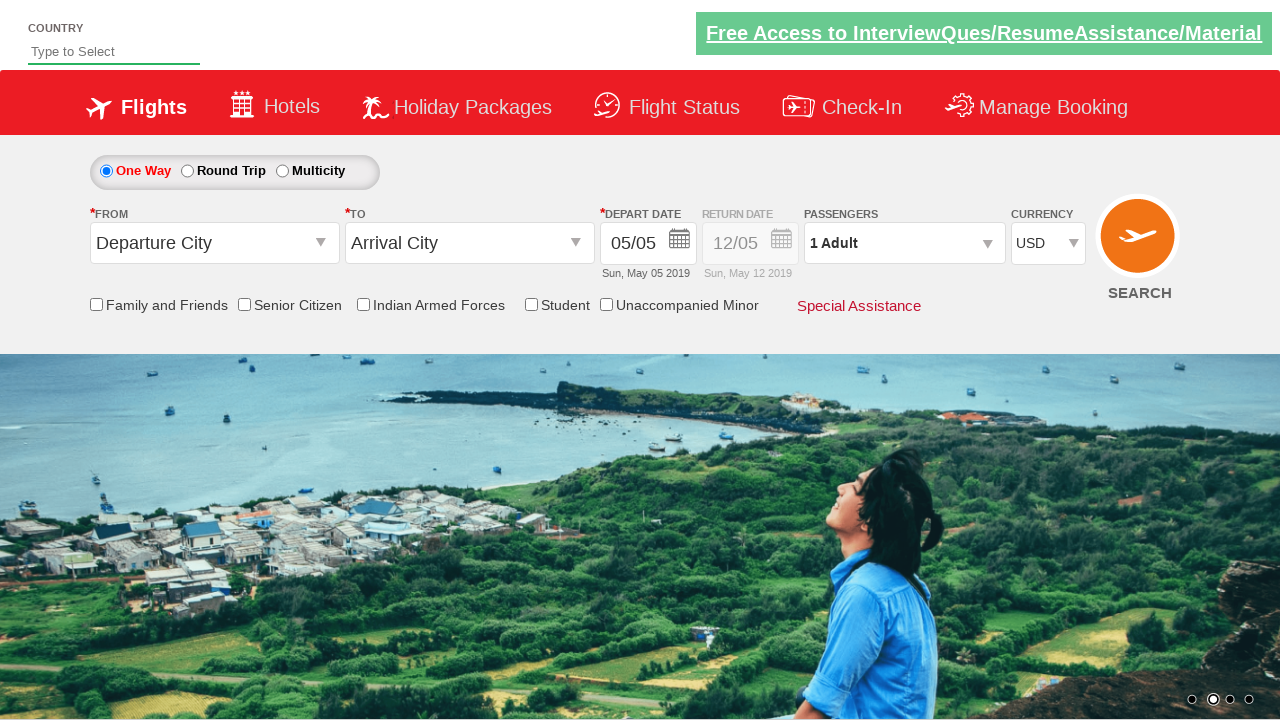

Clicked passenger info section at (904, 243) on #divpaxinfo
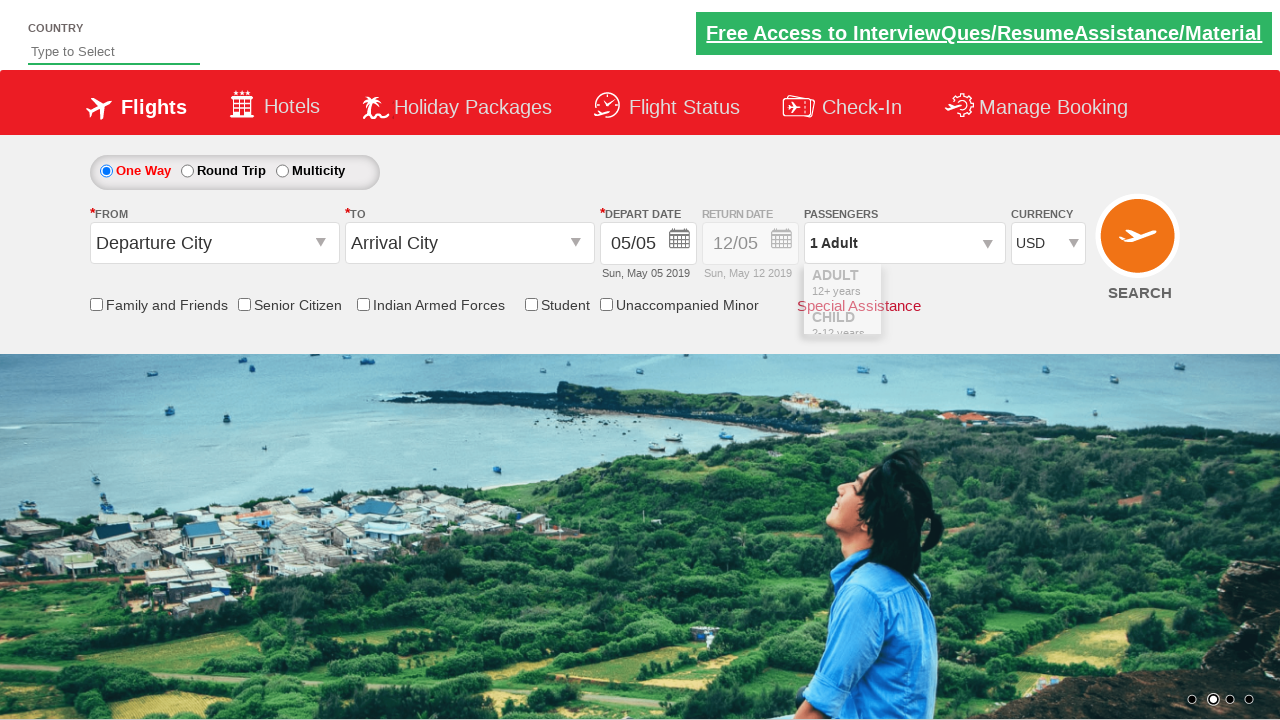

Incremented adult passenger count (iteration 1/4) at (982, 288) on #hrefIncAdt
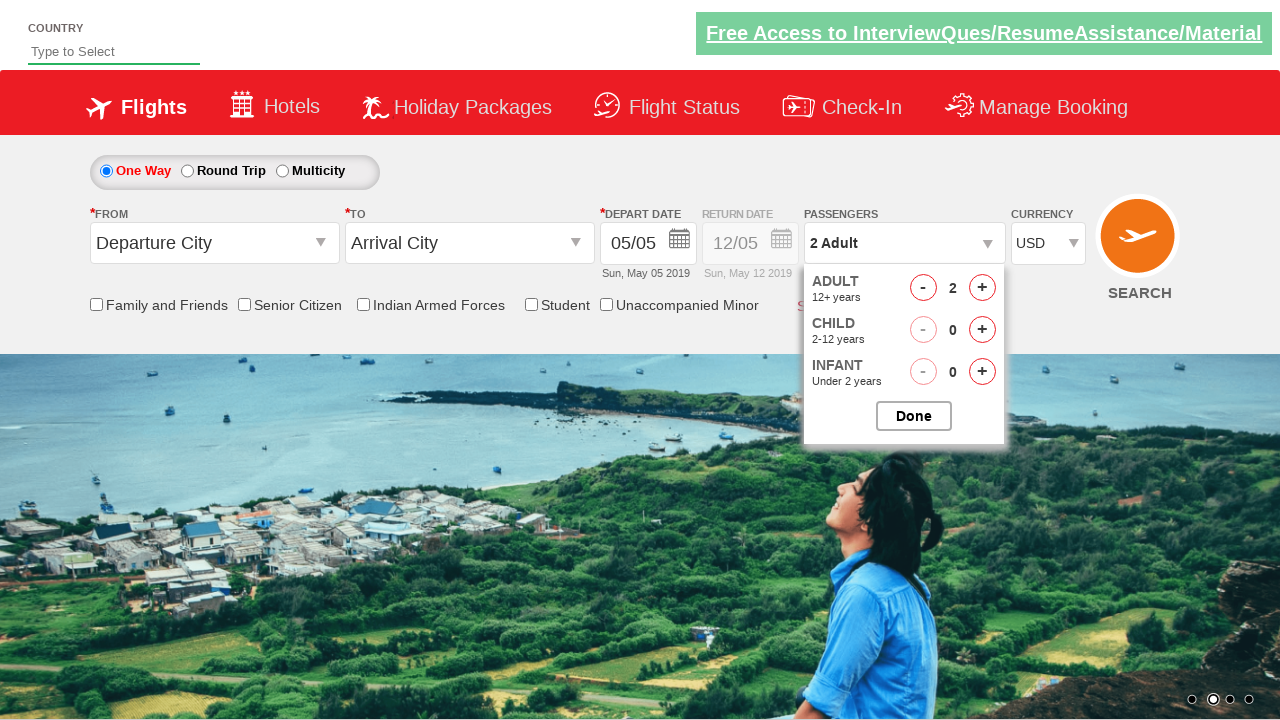

Incremented adult passenger count (iteration 2/4) at (982, 288) on #hrefIncAdt
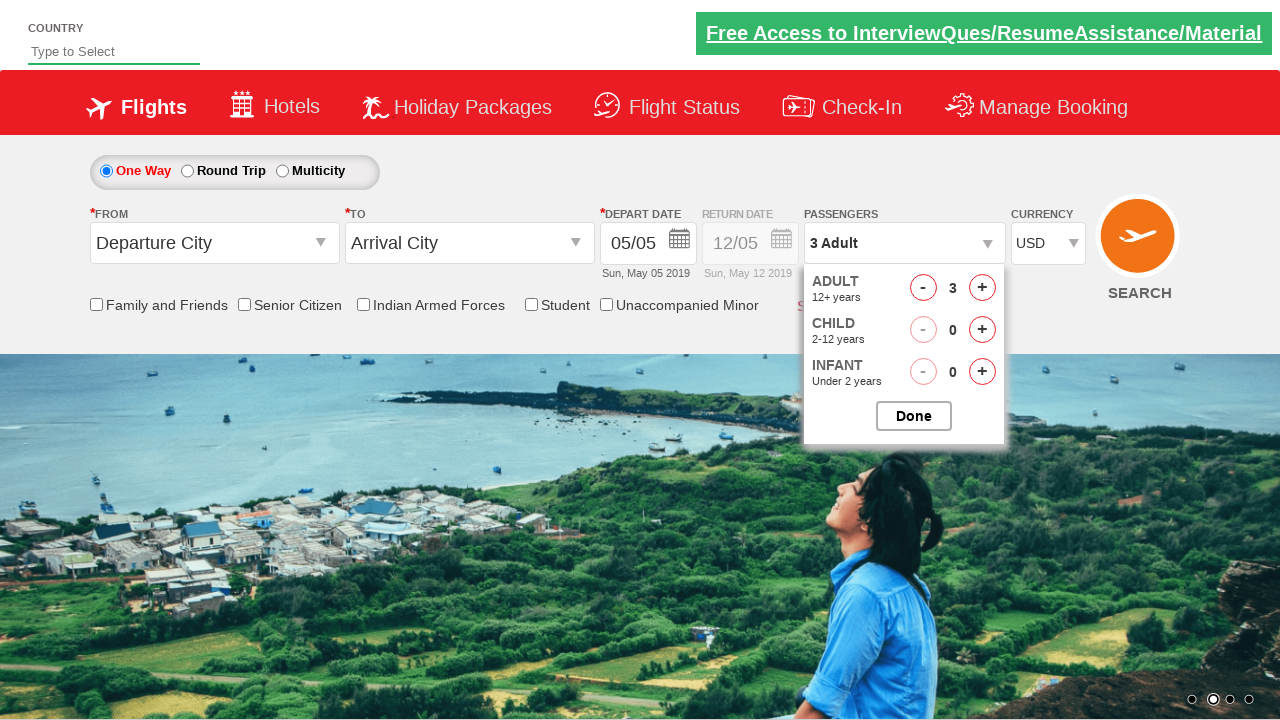

Incremented adult passenger count (iteration 3/4) at (982, 288) on #hrefIncAdt
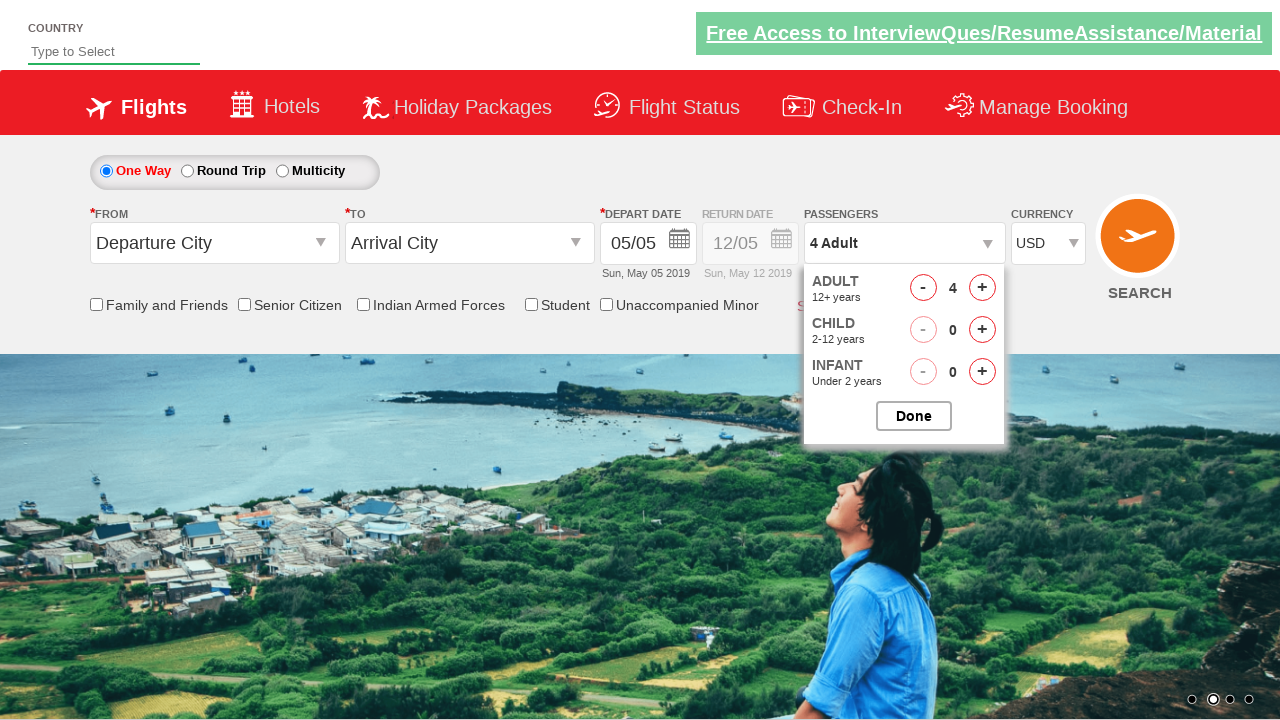

Incremented adult passenger count (iteration 4/4) at (982, 288) on #hrefIncAdt
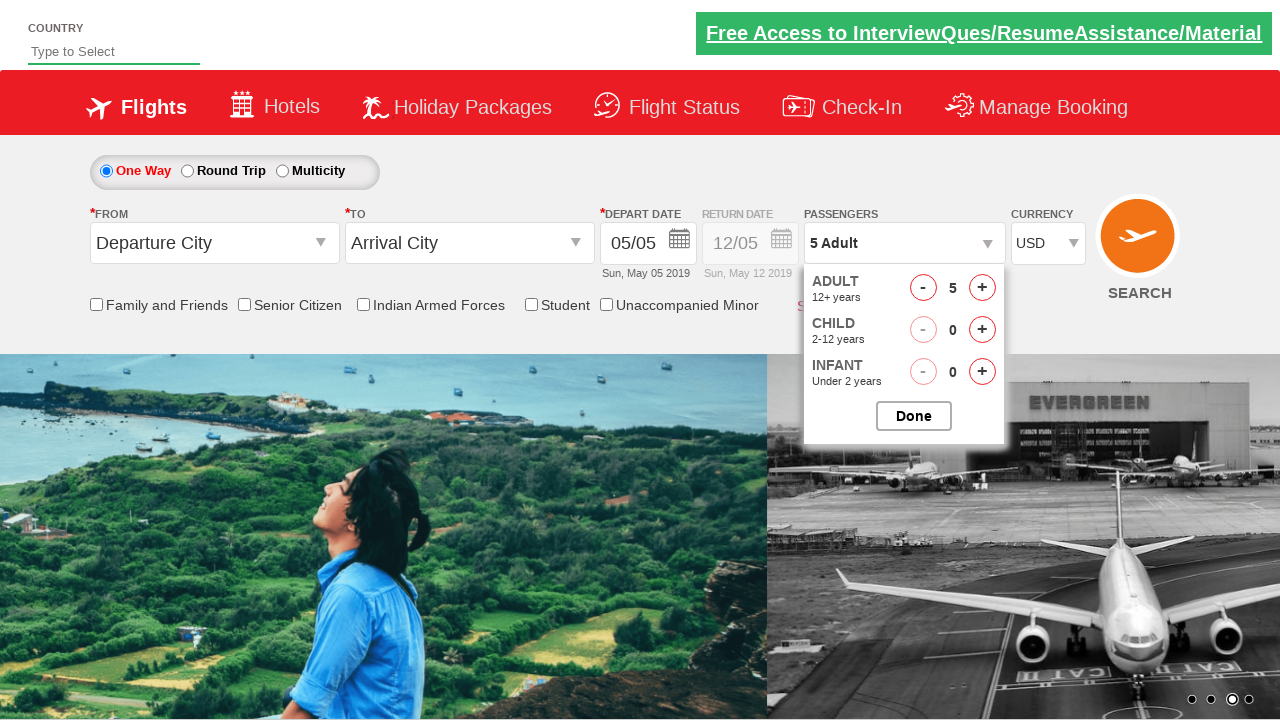

Decremented adult passenger count by 1 at (923, 288) on #hrefDecAdt
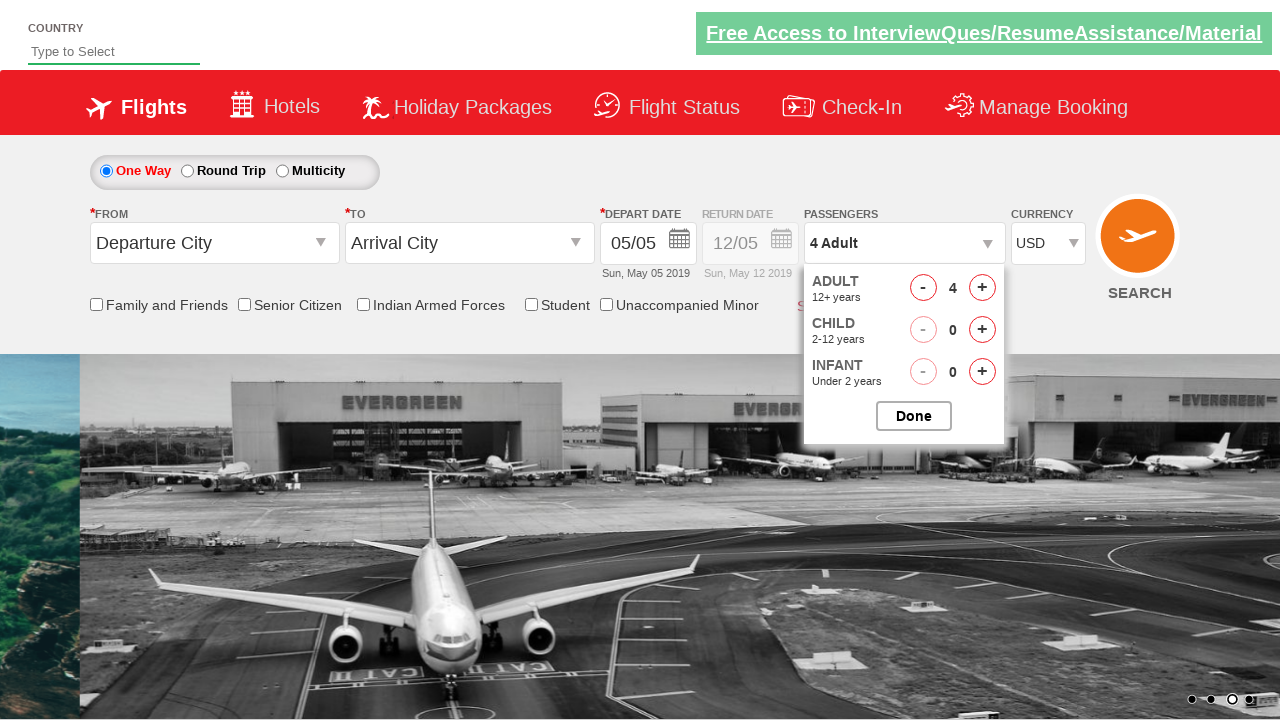

Clicked origin station dropdown at (214, 243) on #ctl00_mainContent_ddl_originStation1_CTXT
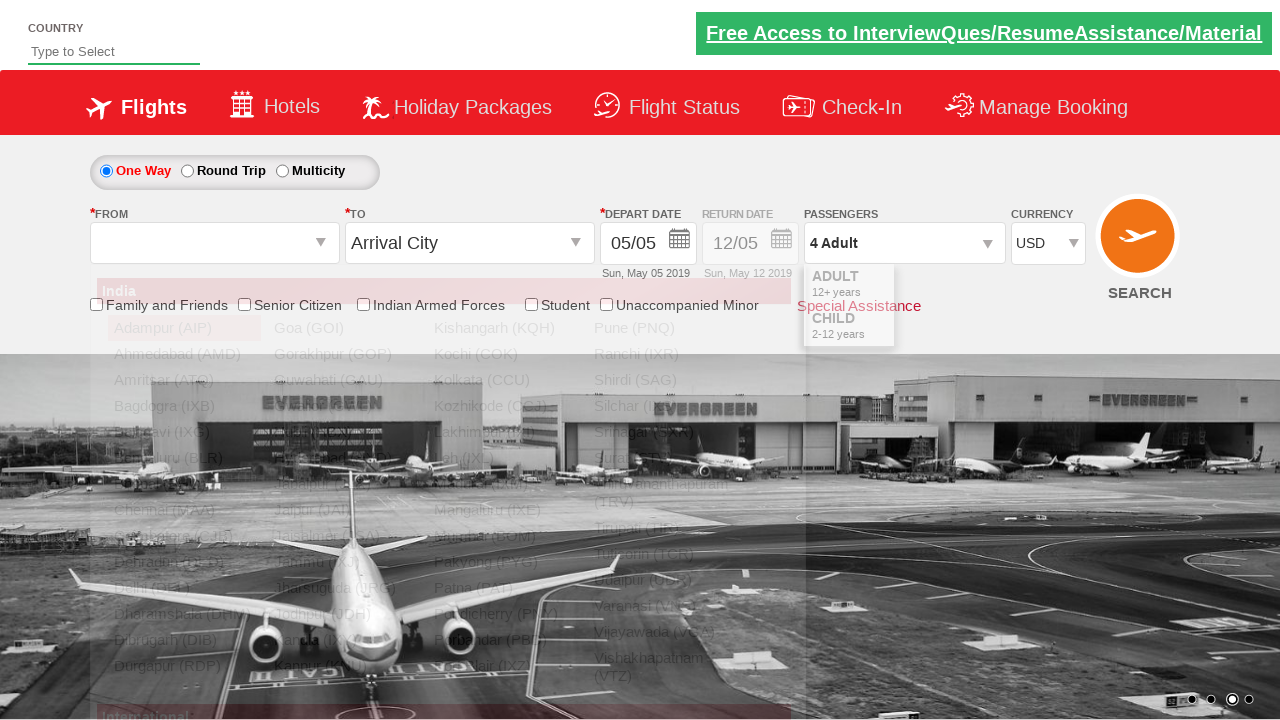

Selected BLR (Bangalore) as origin station at (184, 458) on xpath=//a[@value='BLR']
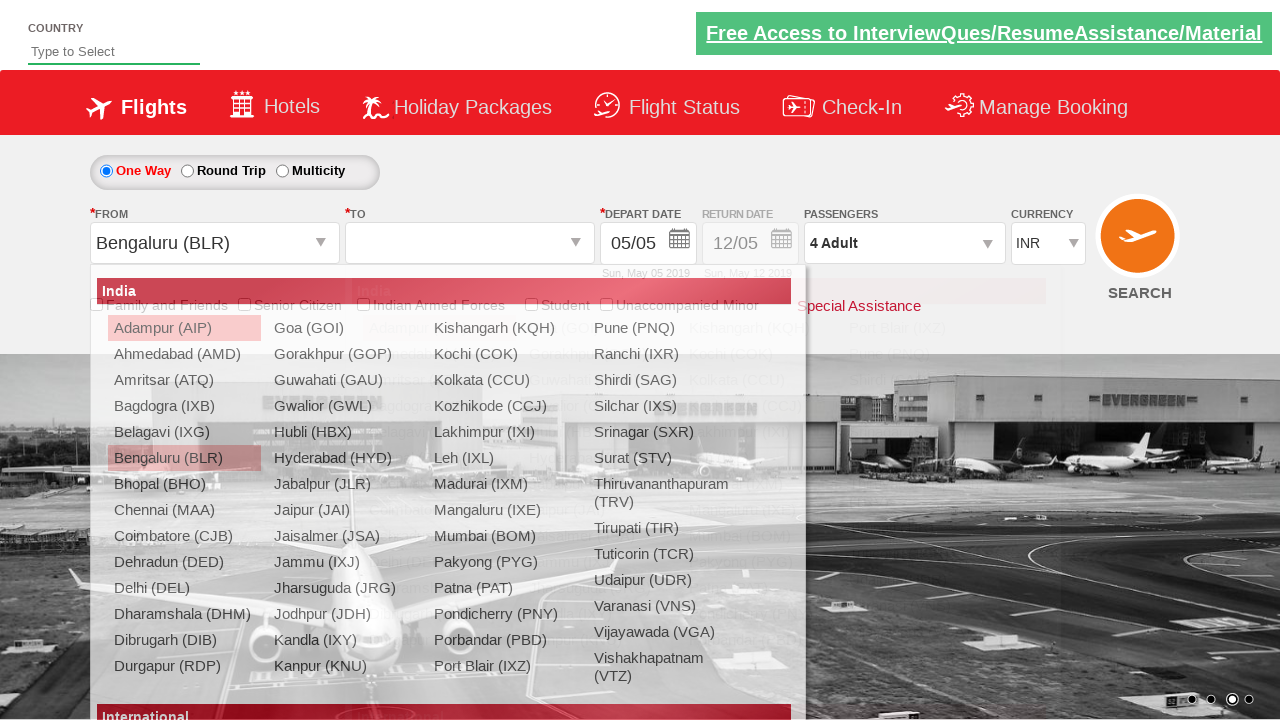

Selected MAA (Chennai) as destination station at (439, 484) on xpath=//div[@id='glsctl00_mainContent_ddl_destinationStation1_CTNR']//a[@value='
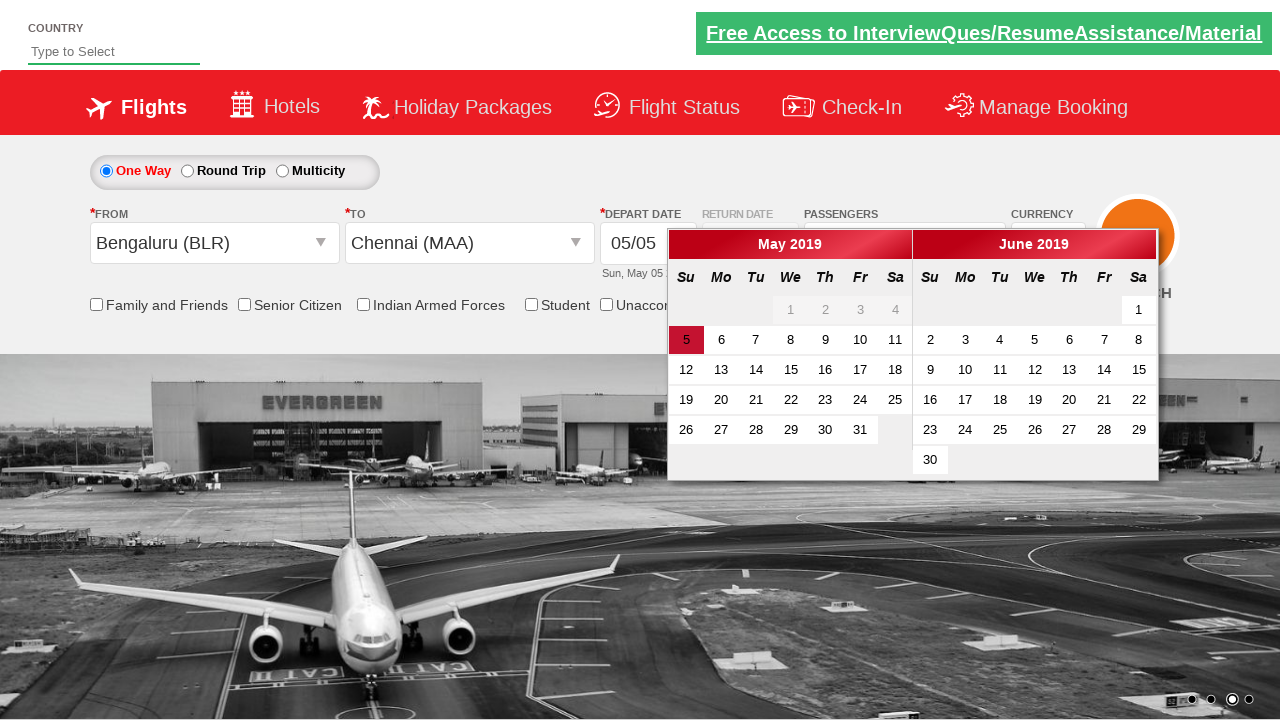

Filled autosuggest field with 'Br' on #autosuggest
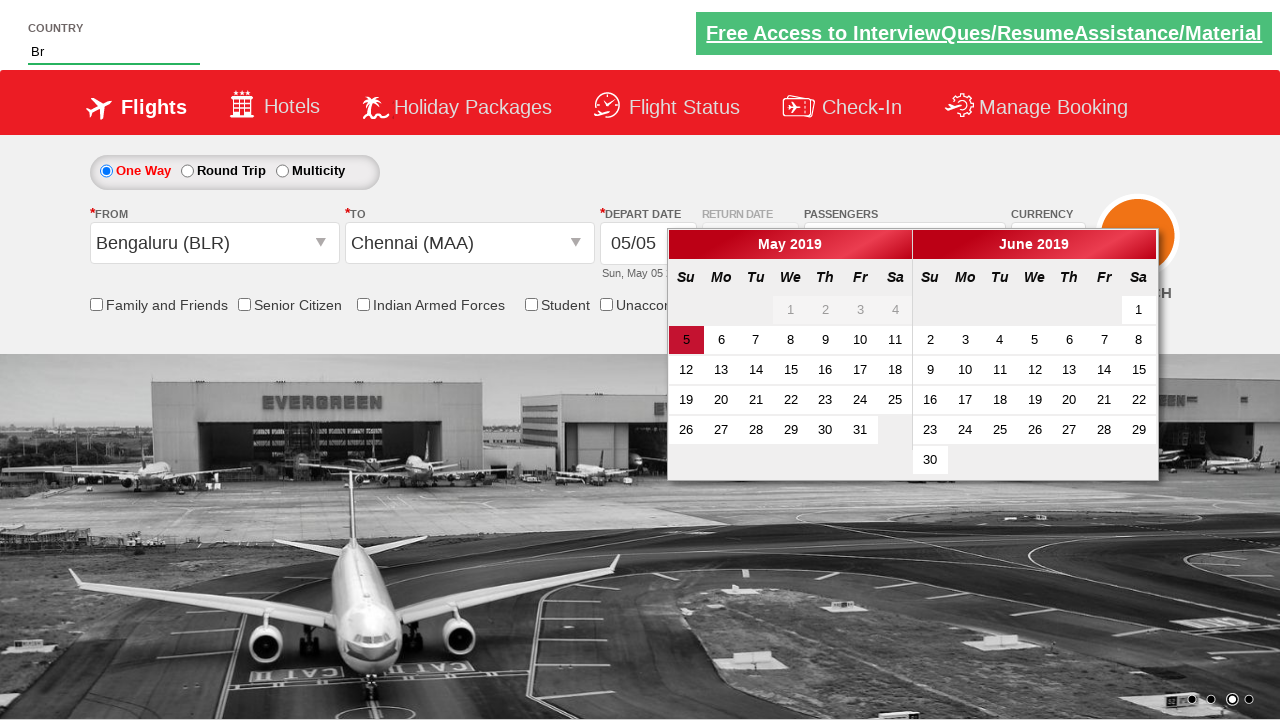

Autosuggest menu items appeared
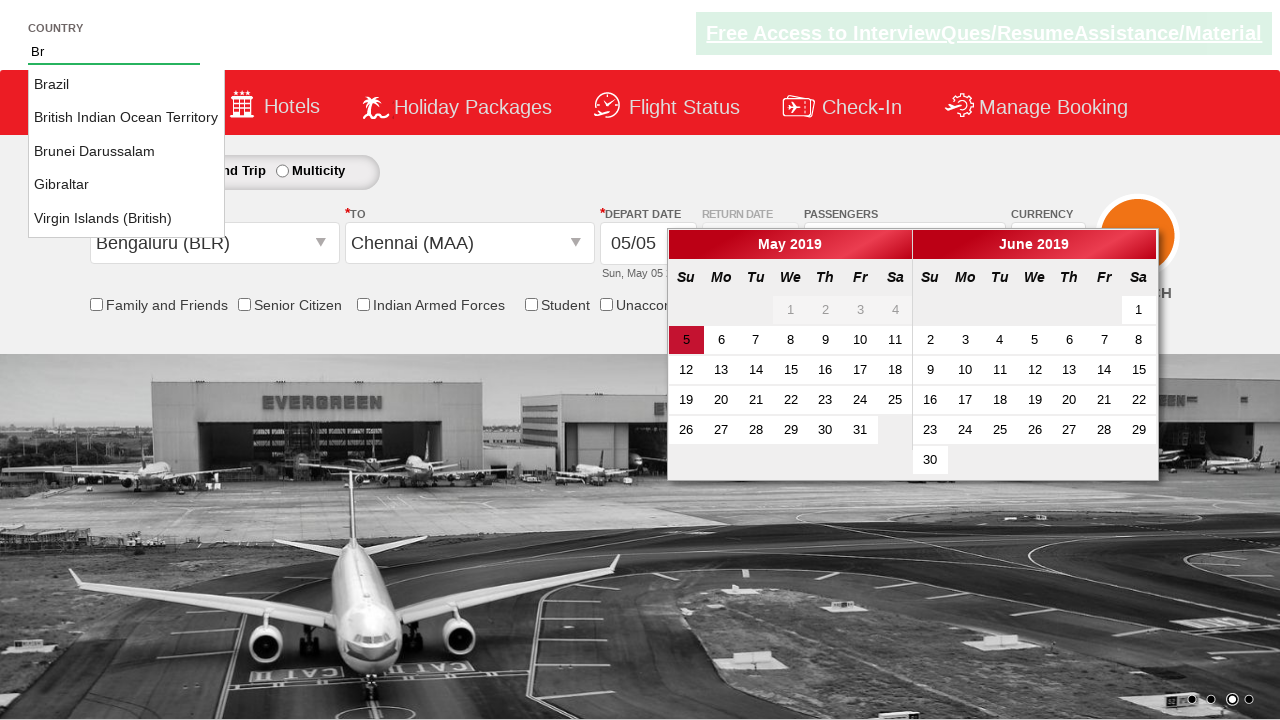

Selected Gibraltar from autosuggest options at (126, 185) on li.ui-menu-item a >> nth=3
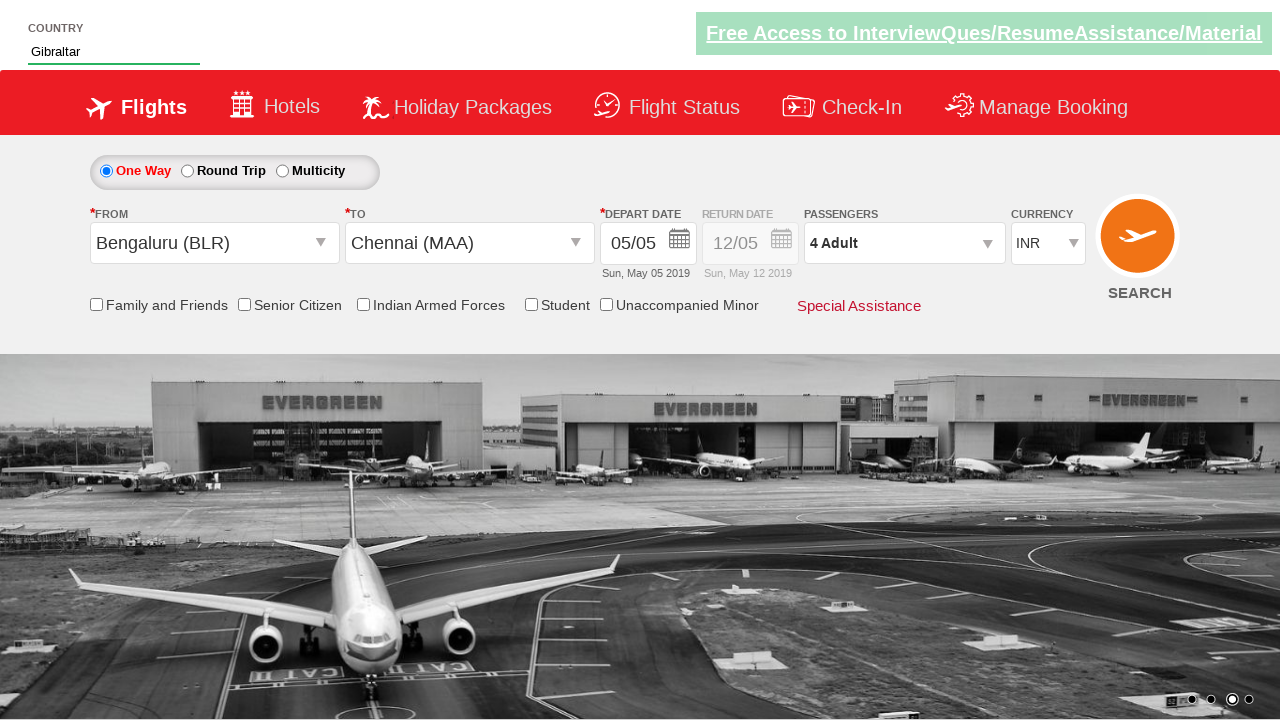

Checked the friends and family checkbox at (96, 304) on #ctl00_mainContent_chk_friendsandfamily
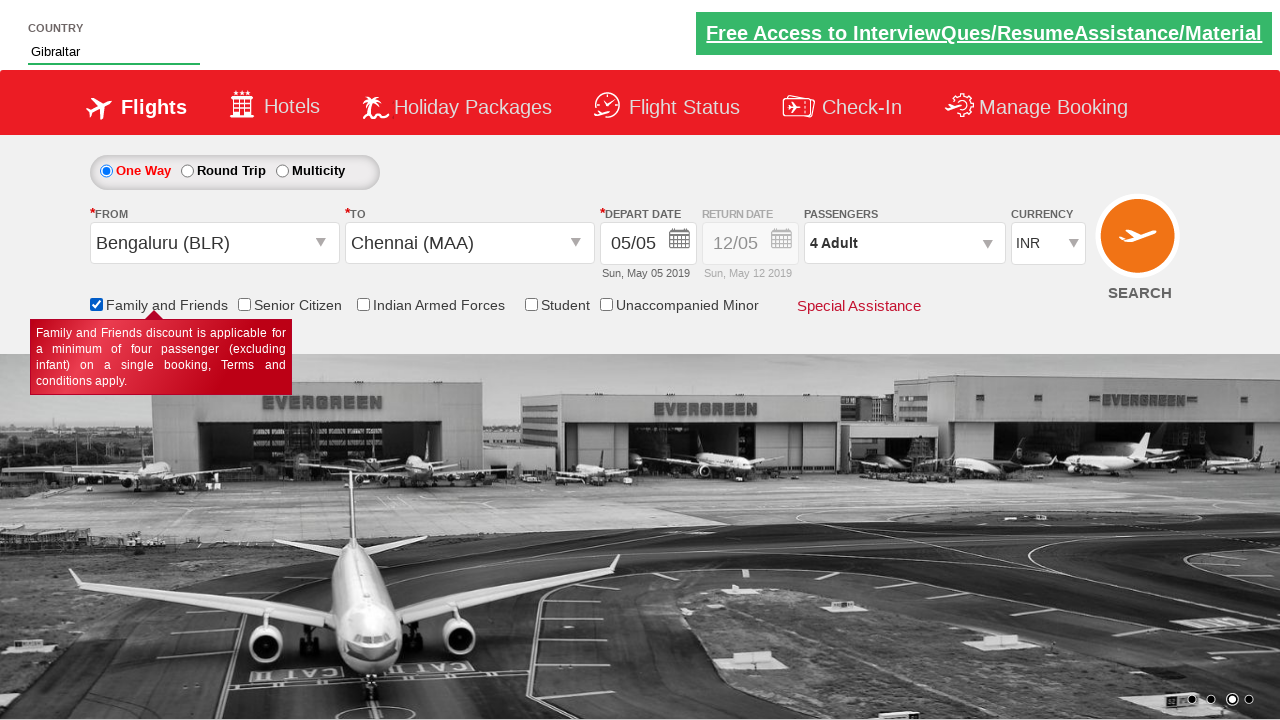

Waited 2000ms before unchecking checkbox
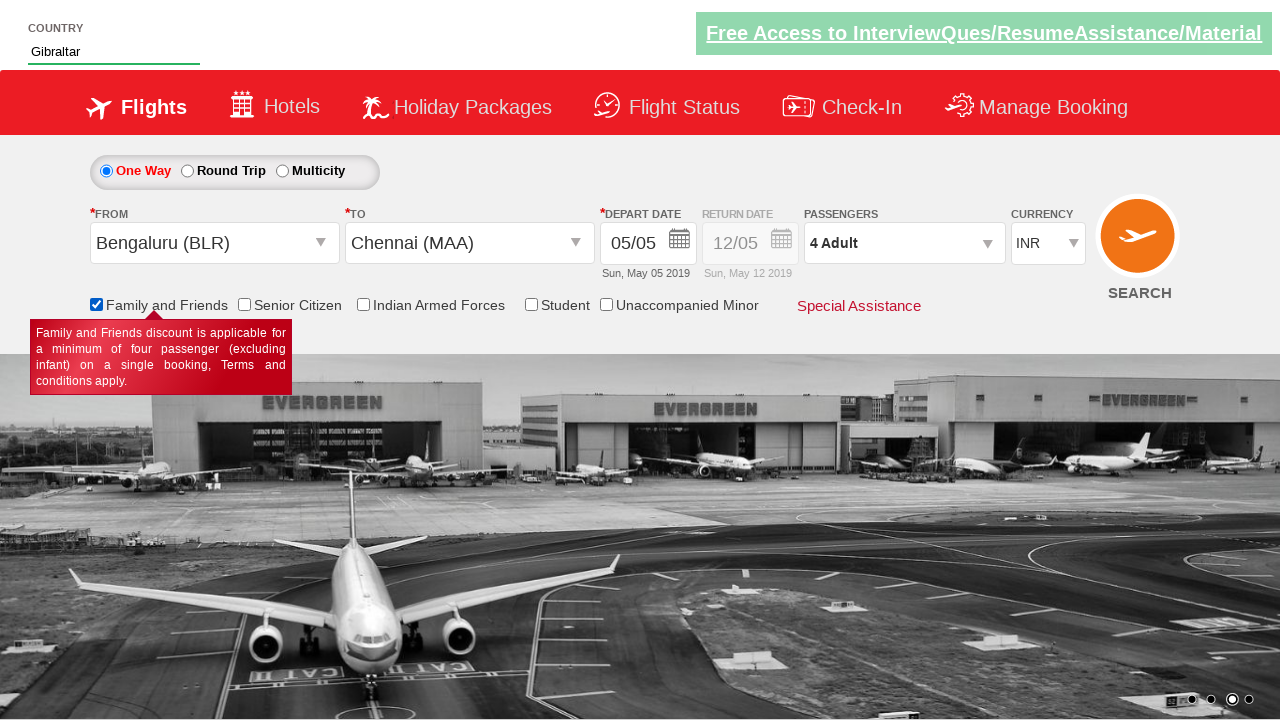

Unchecked the friends and family checkbox at (96, 304) on #ctl00_mainContent_chk_friendsandfamily
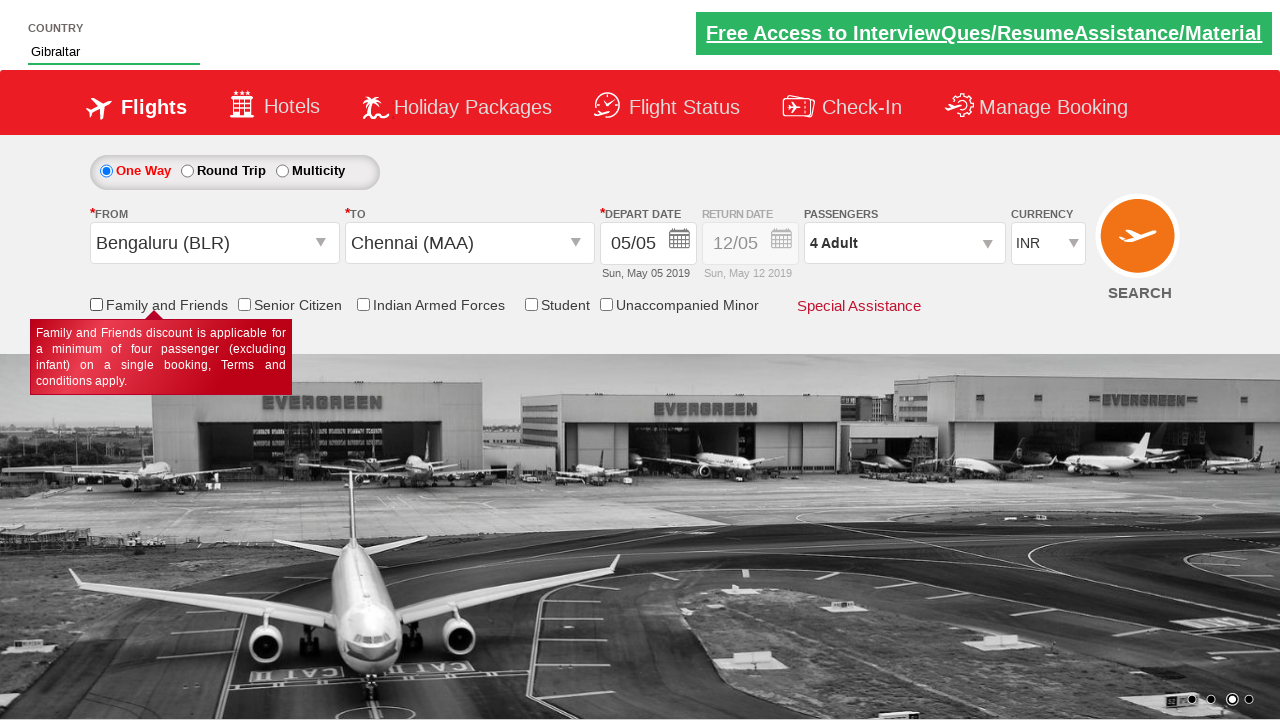

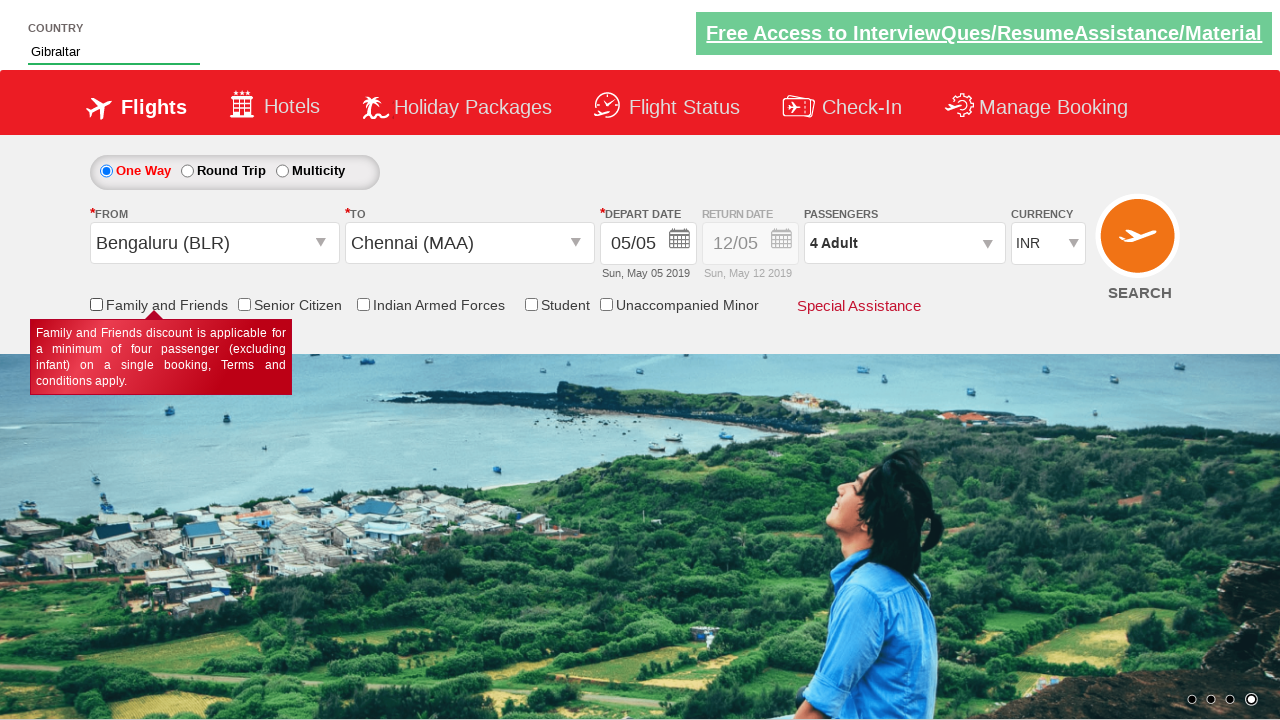